Tests handling of a simple JavaScript alert by clicking a button that triggers an alert, accepting it, and verifying the result message.

Starting URL: https://the-internet.herokuapp.com/javascript_alerts

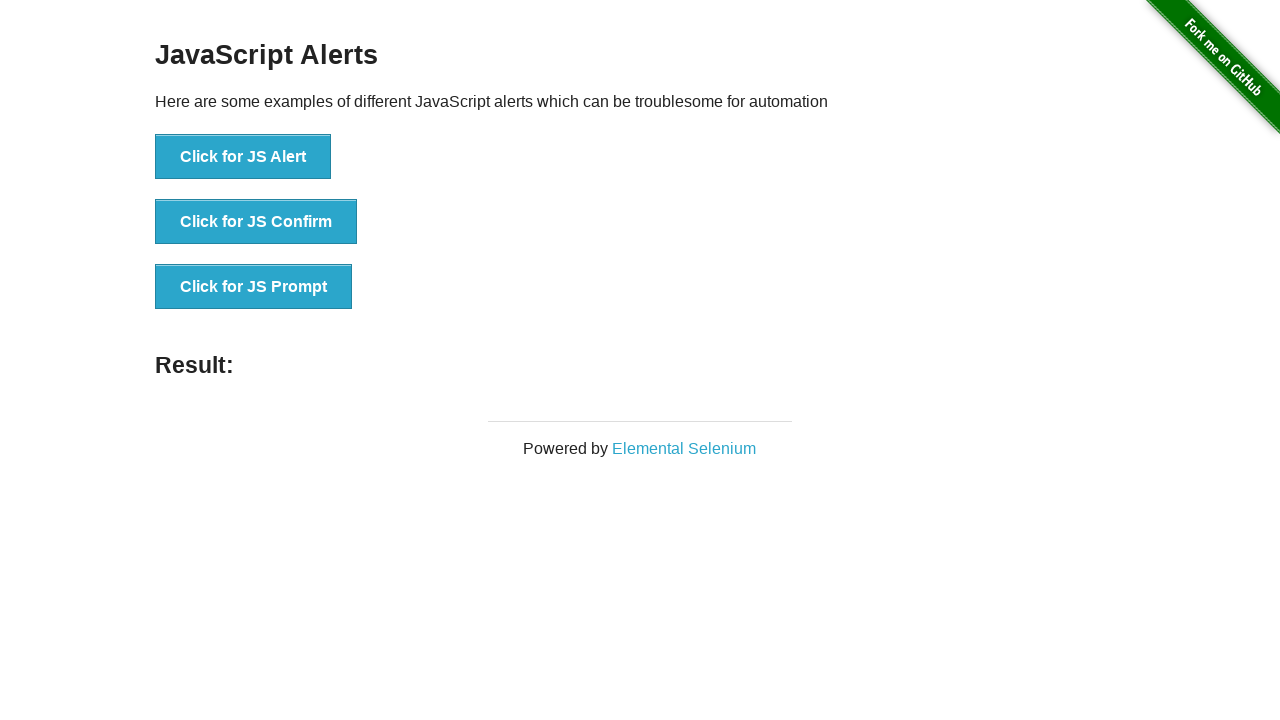

Set up dialog handler for simple alert
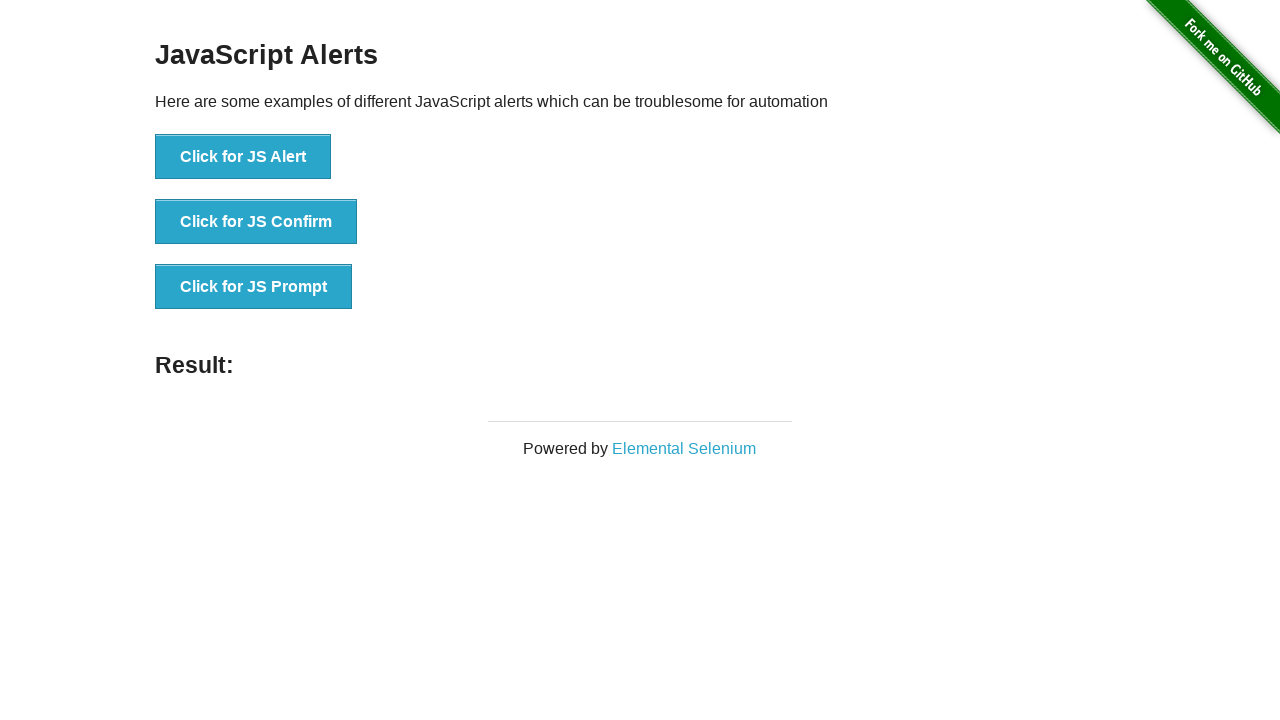

Clicked button to trigger JavaScript alert at (243, 157) on button[onclick="jsAlert()"]
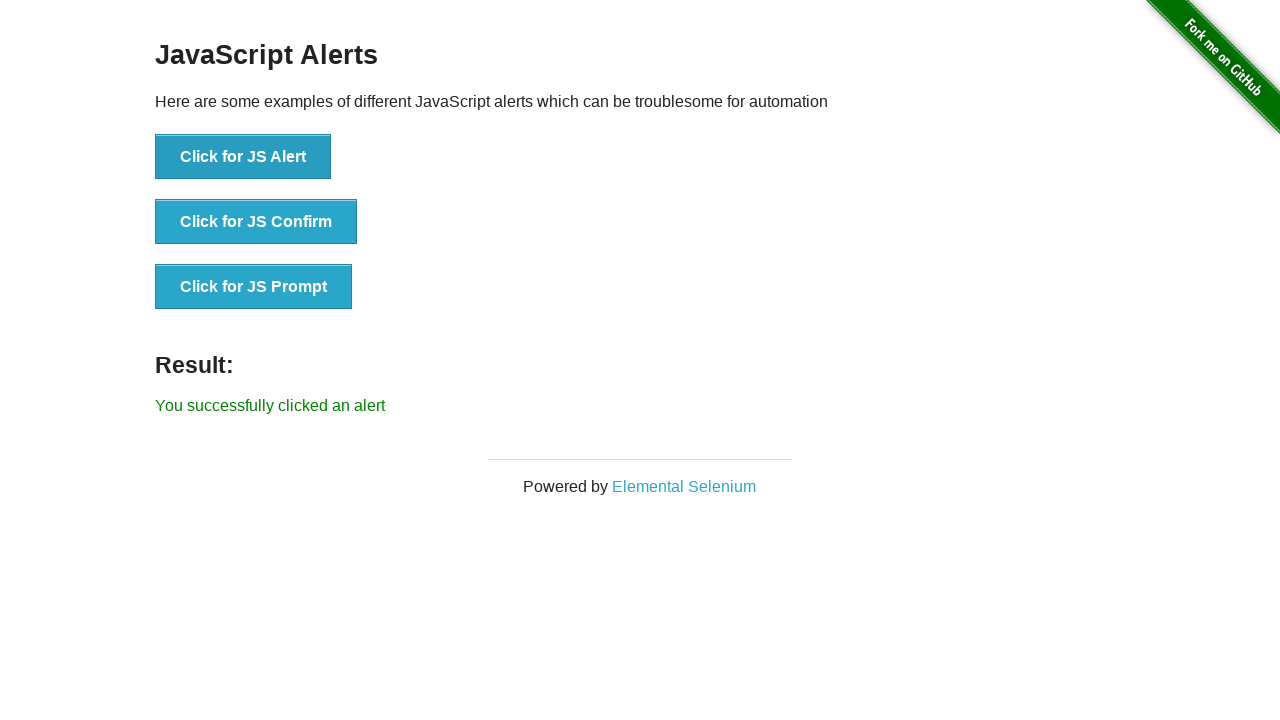

Waited for result message element to appear
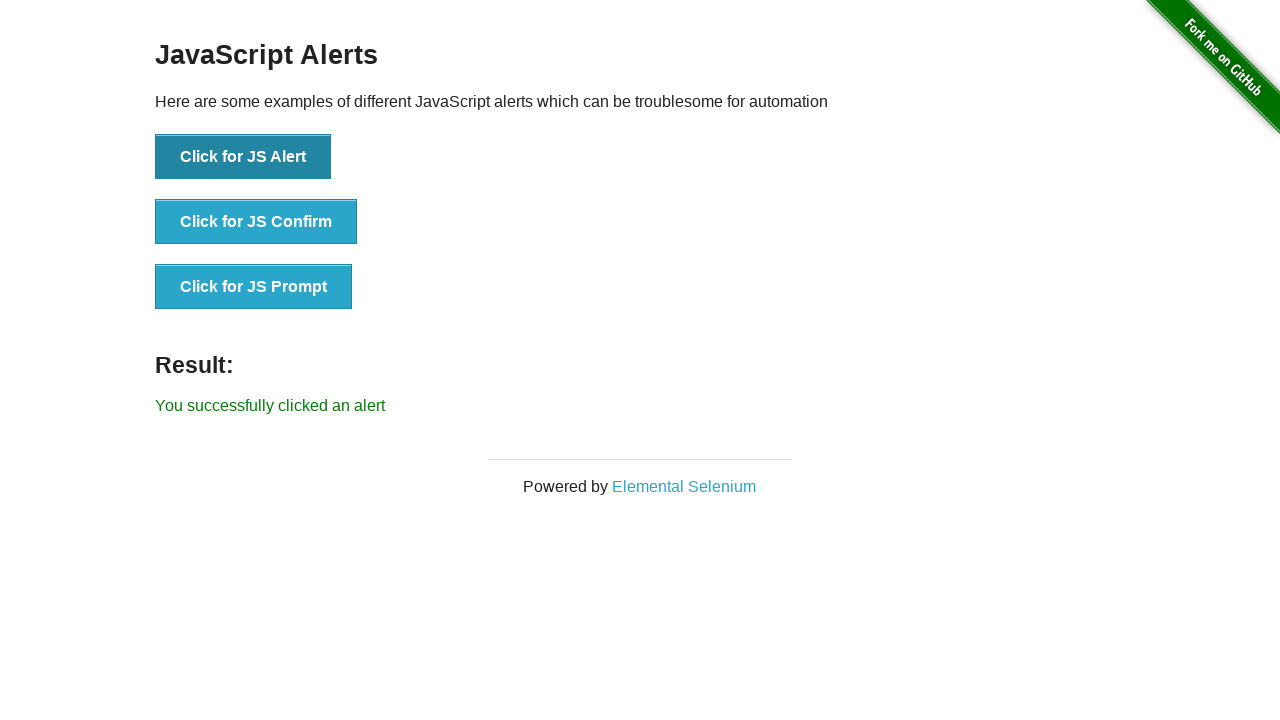

Verified result message 'You successfully clicked an alert'
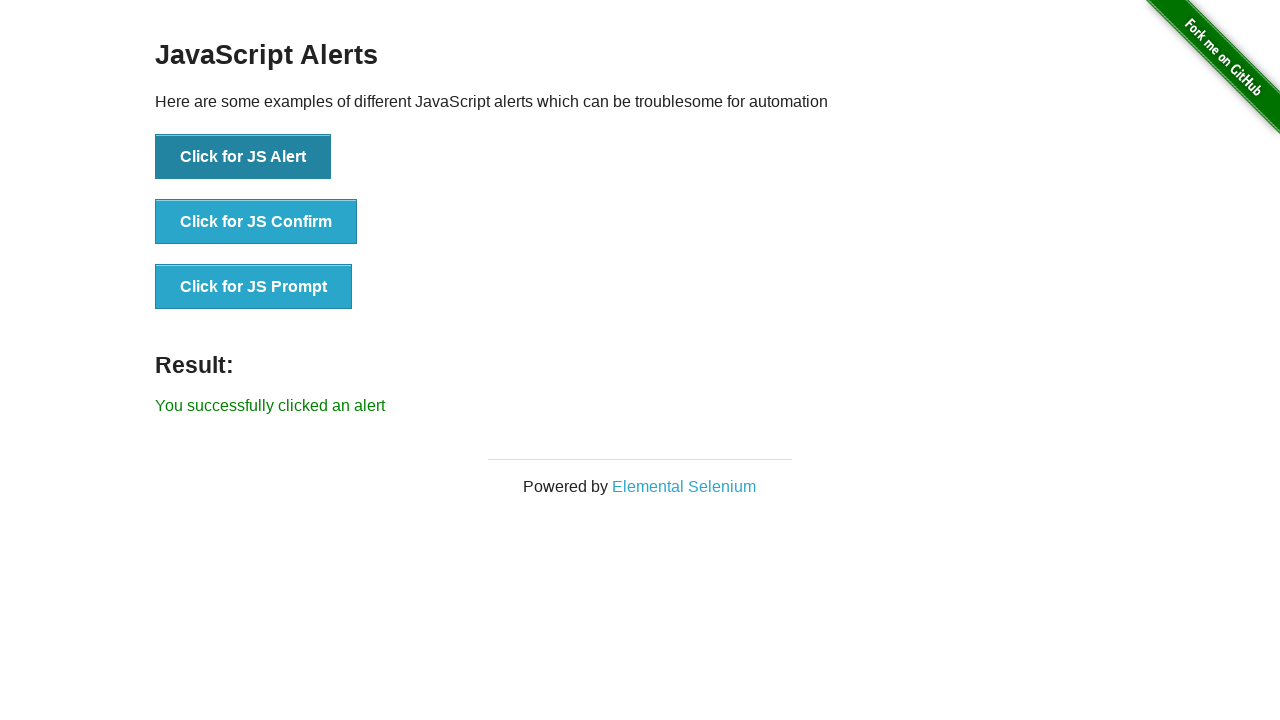

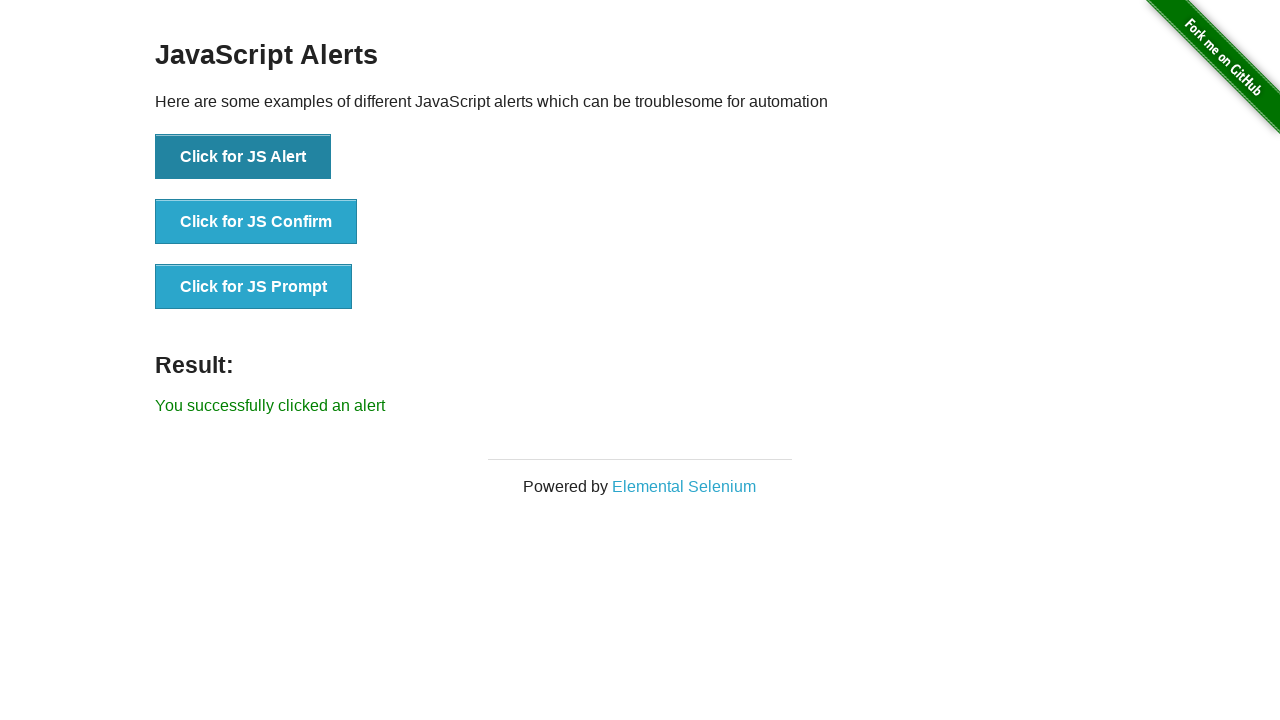